Tests a registration form by filling in first name, last name, and email fields, then submitting the form and verifying successful registration

Starting URL: http://suninjuly.github.io/registration1.html

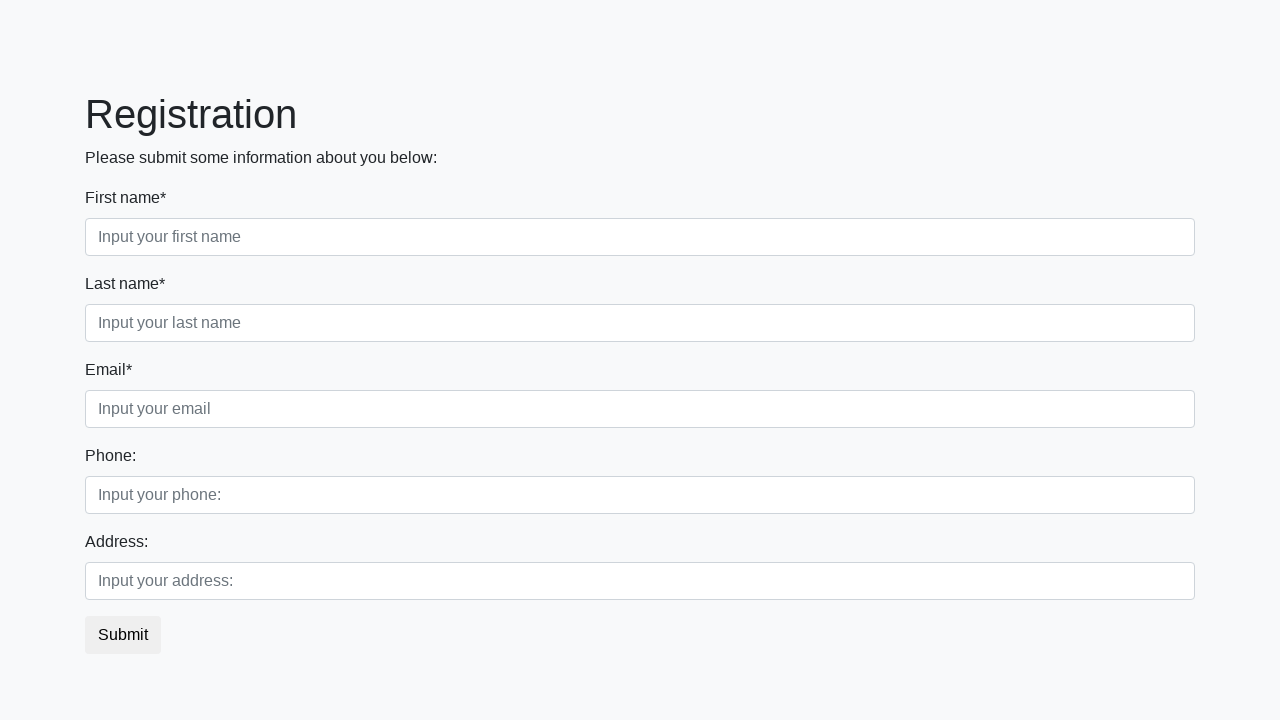

Filled first name field with 'Serge' on .form-control.first
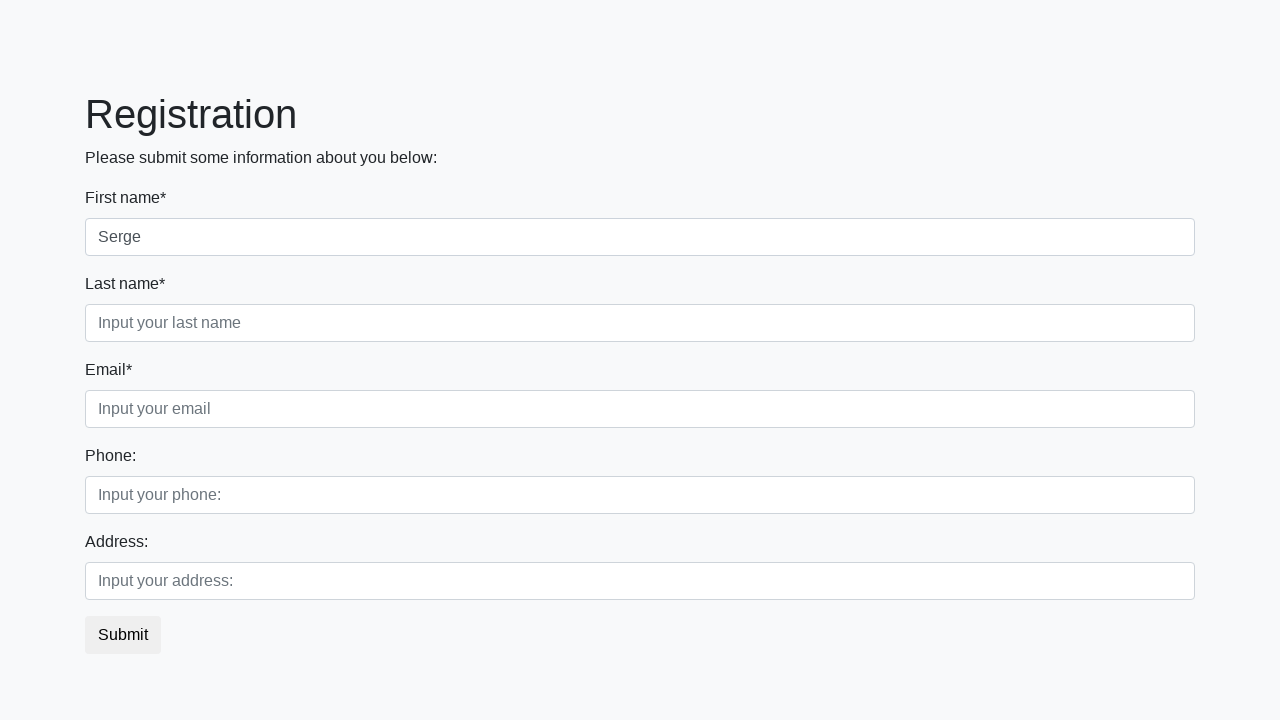

Filled last name field with 'Dior' on .form-control.second
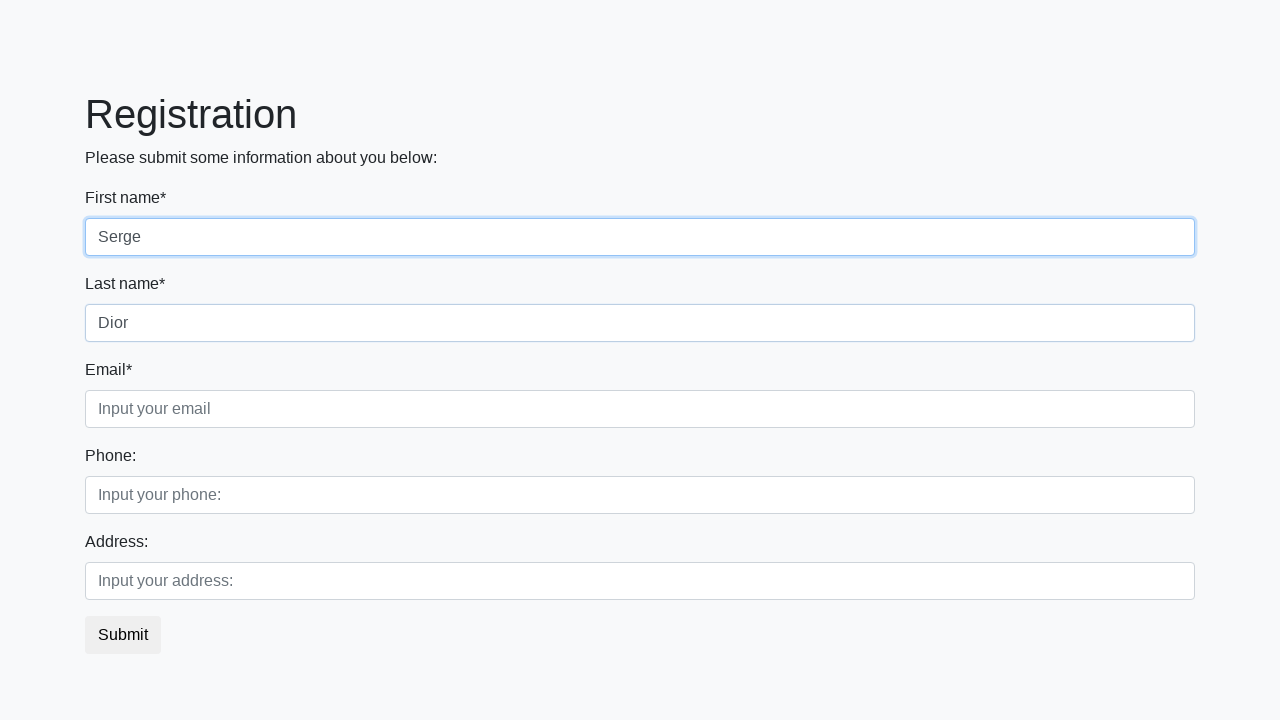

Filled email field with 'test@mail.ru' on .form-control.third
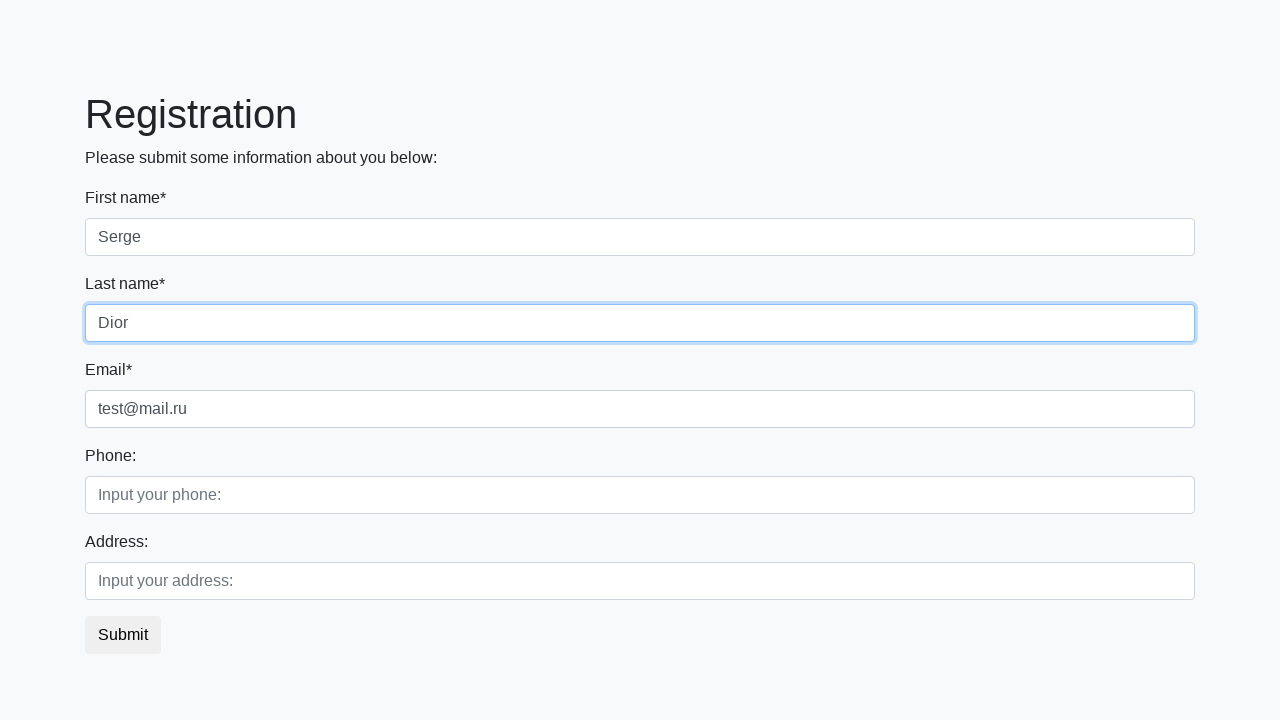

Clicked registration submit button at (123, 635) on button.btn
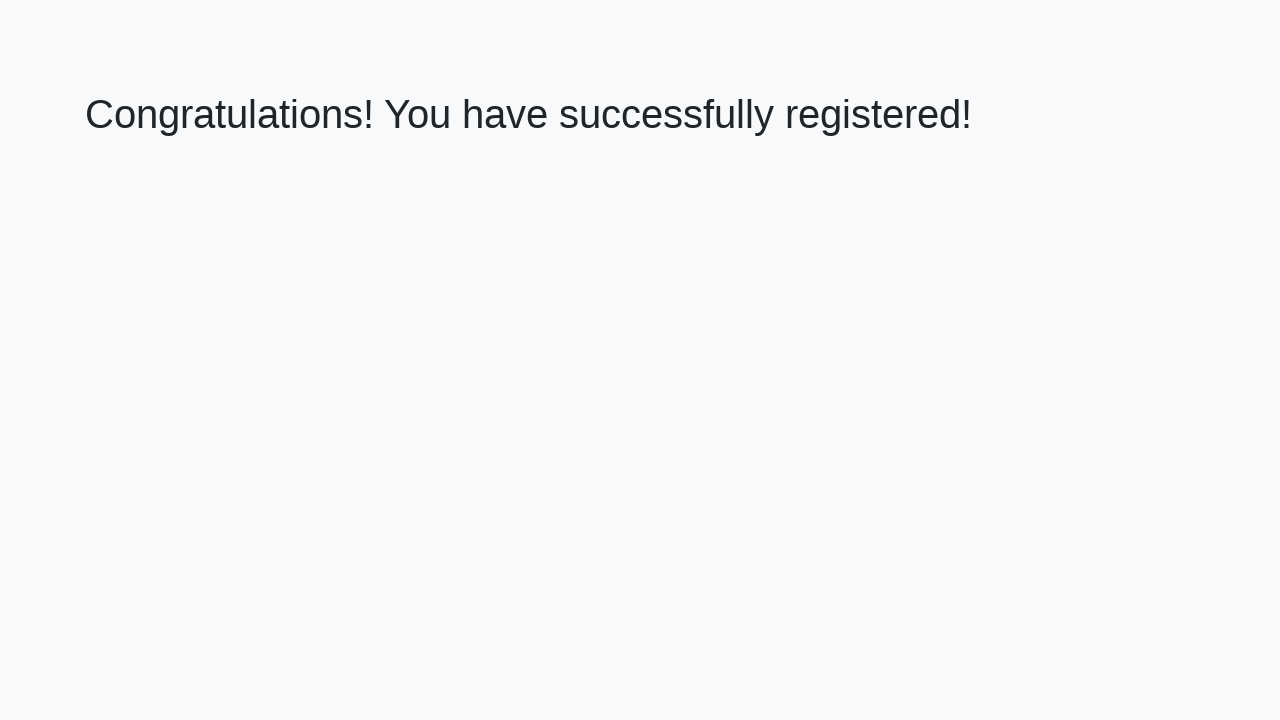

Success message appeared on page
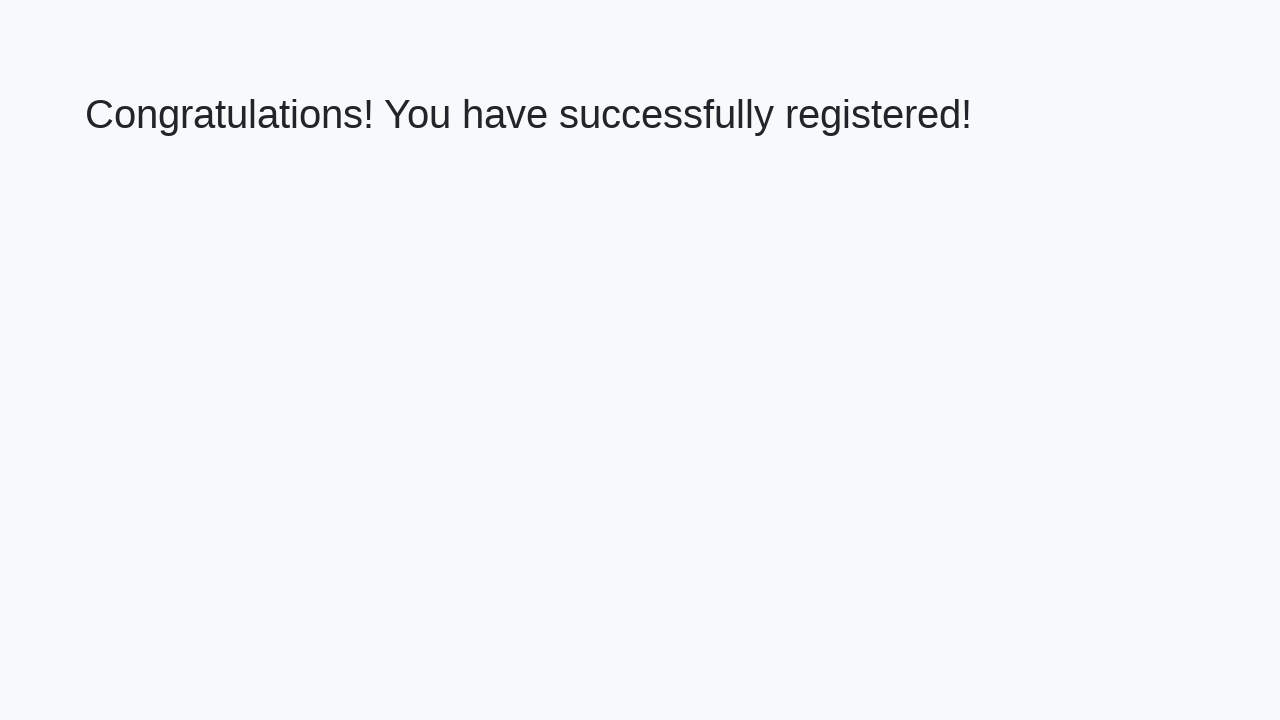

Verified success message matches expected text
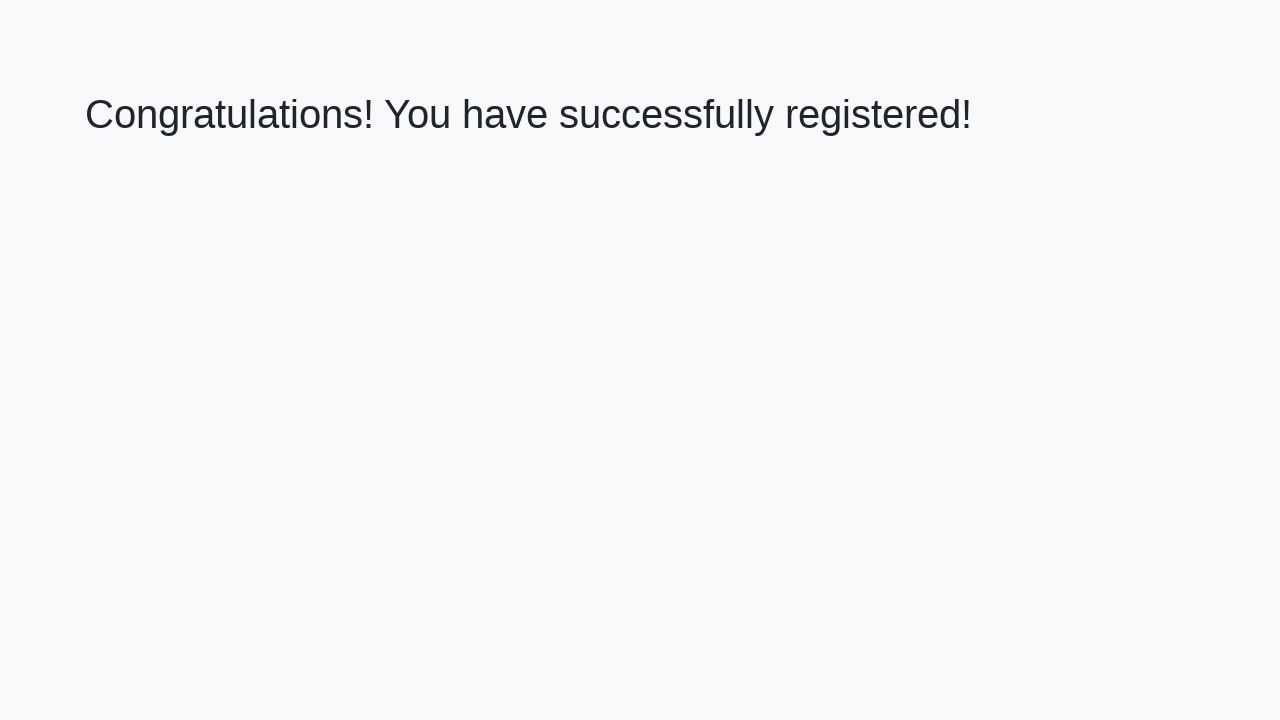

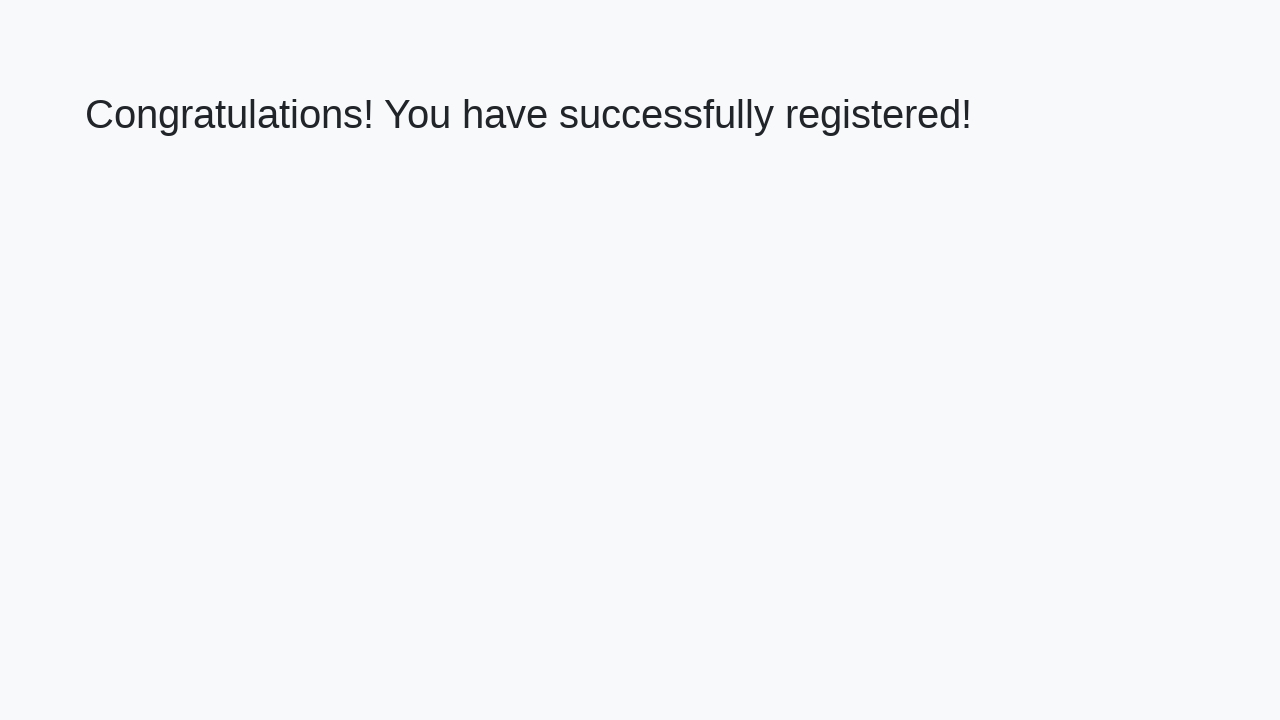